Tests page scrolling functionality on the EMI Calculator website by scrolling down the page three times using JavaScript execution.

Starting URL: https://emicalculator.net/

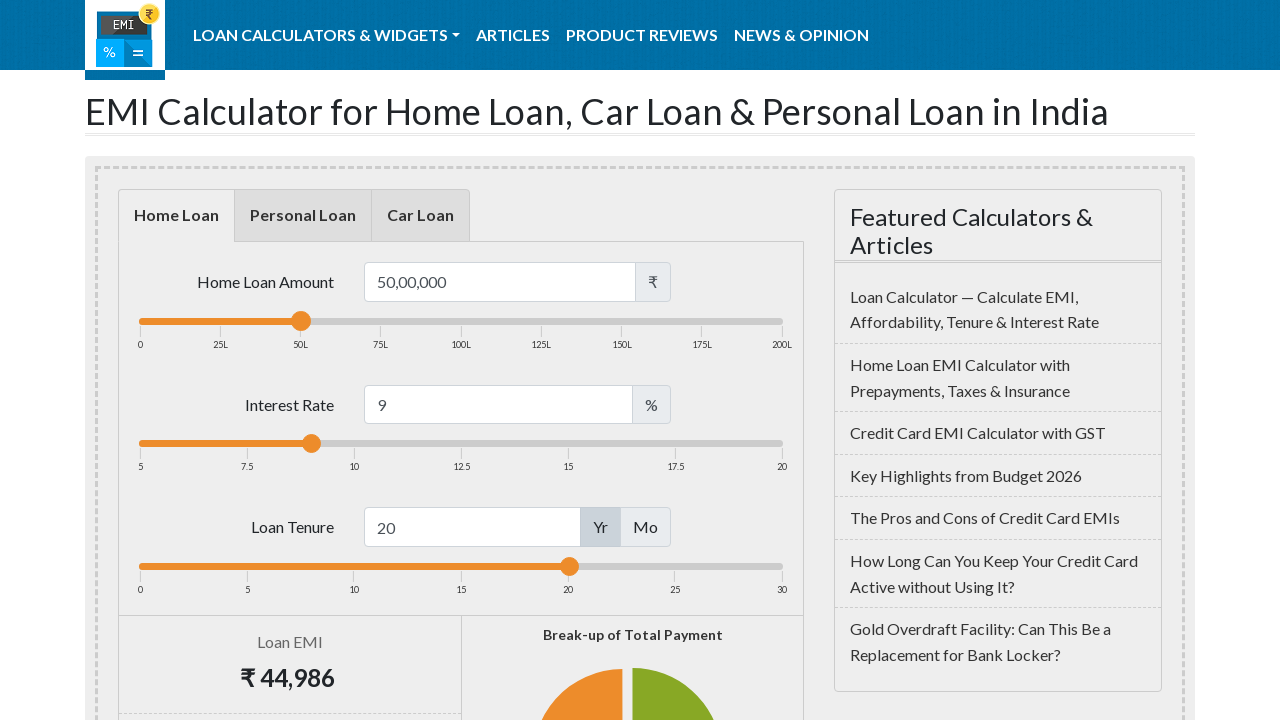

Scrolled down 400 pixels using JavaScript
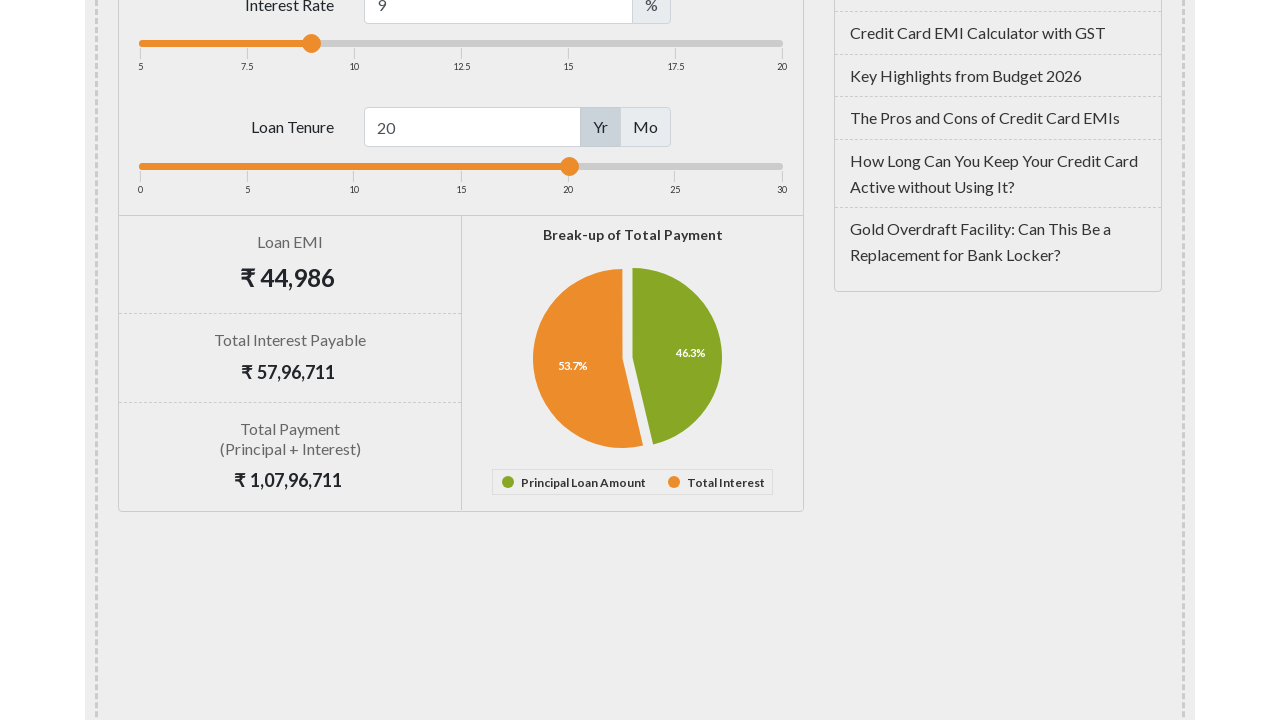

Waited 1 second after scrolling
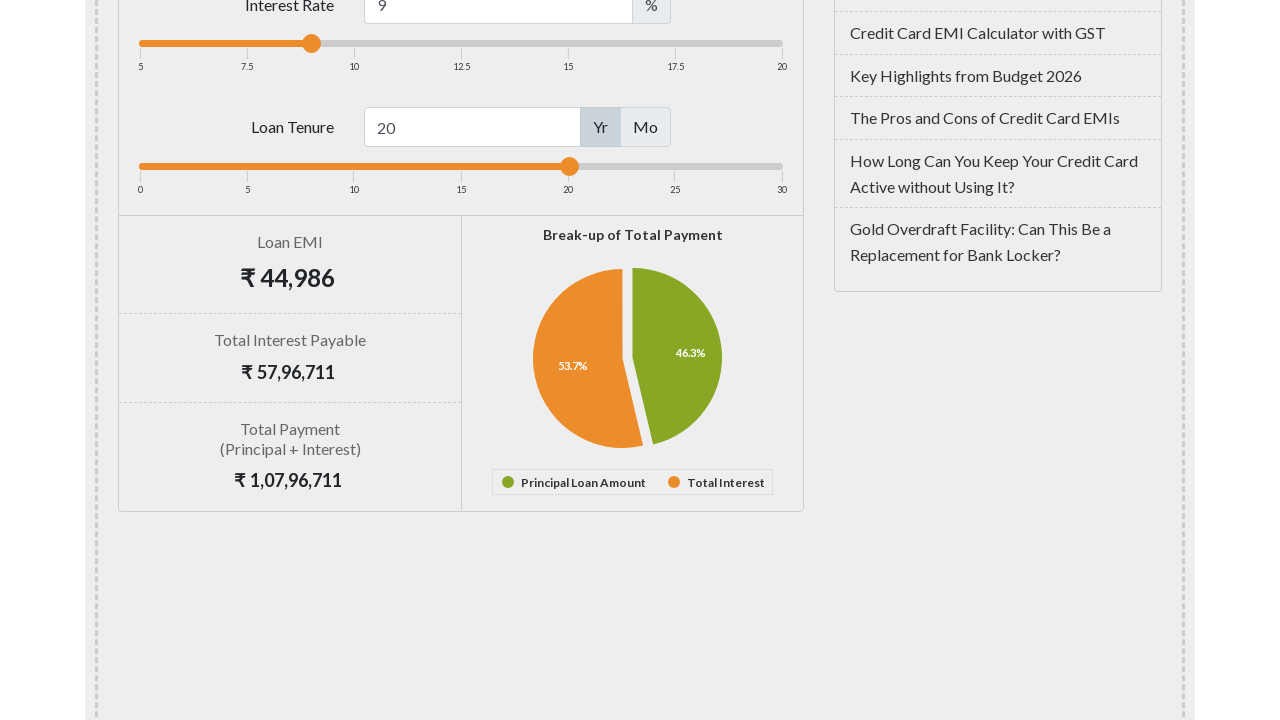

Scrolled down 400 pixels using JavaScript
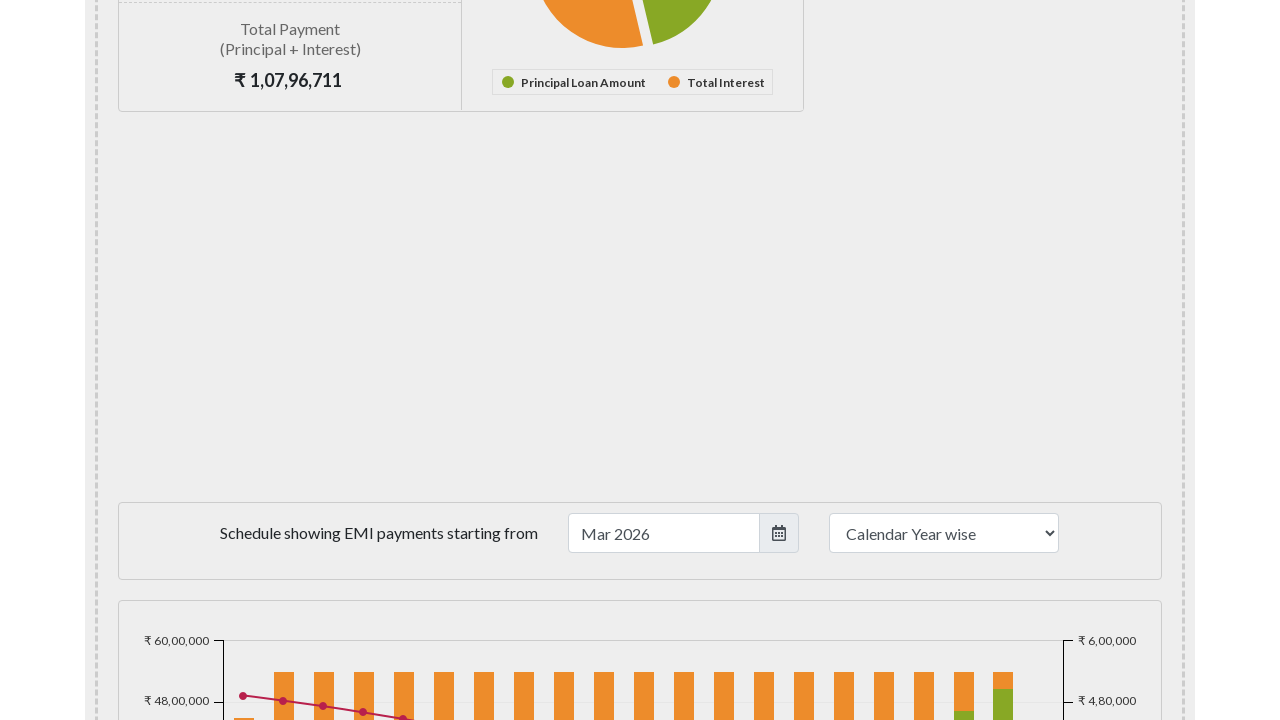

Waited 1 second after scrolling
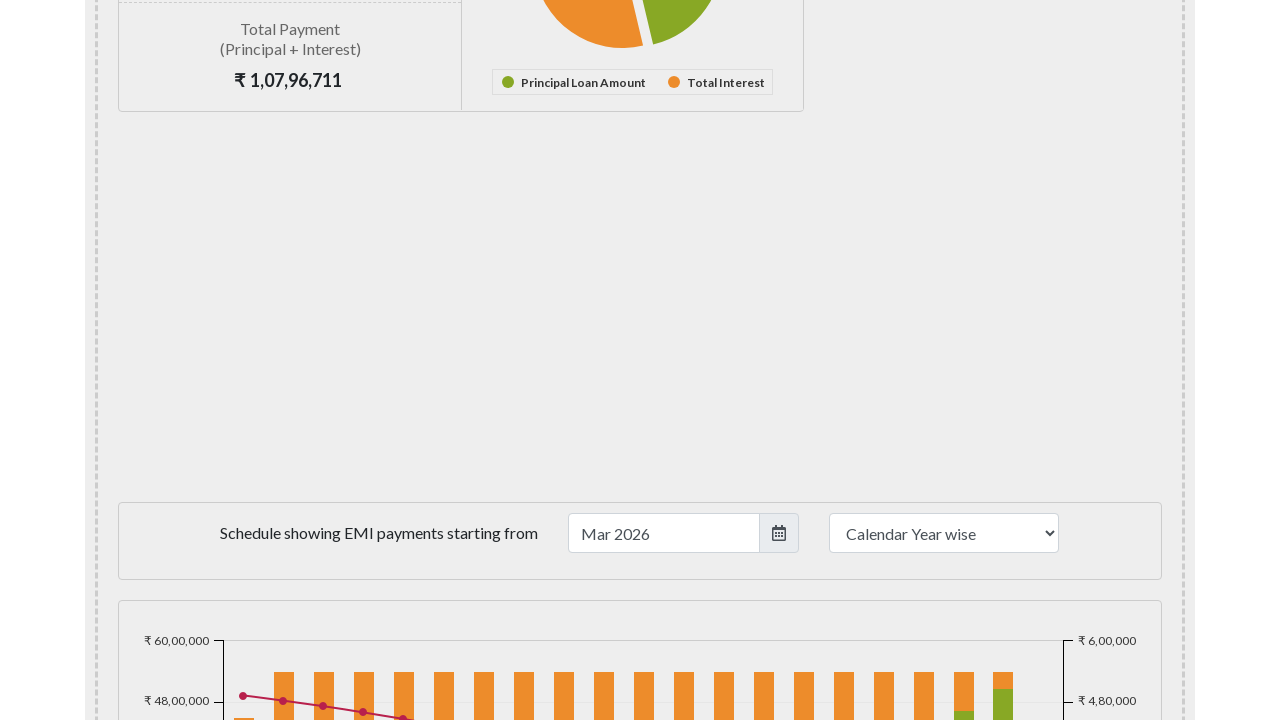

Scrolled down 400 pixels using JavaScript
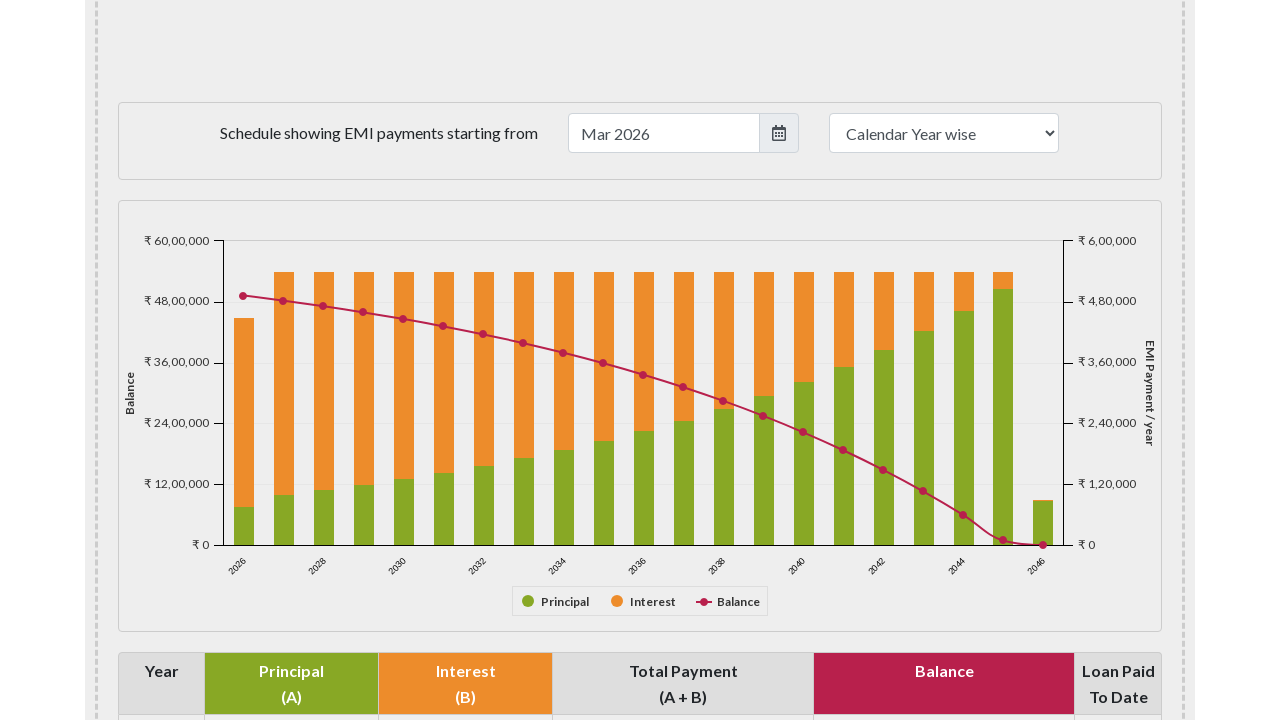

Waited 1 second after scrolling
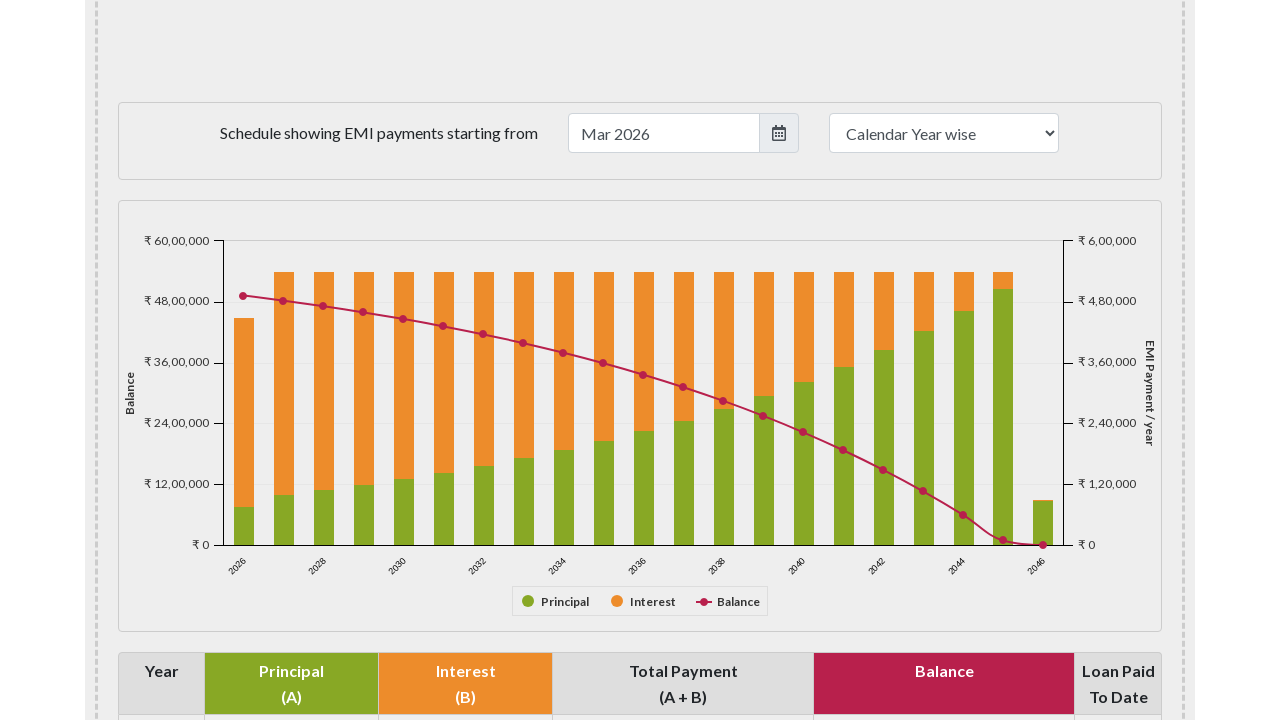

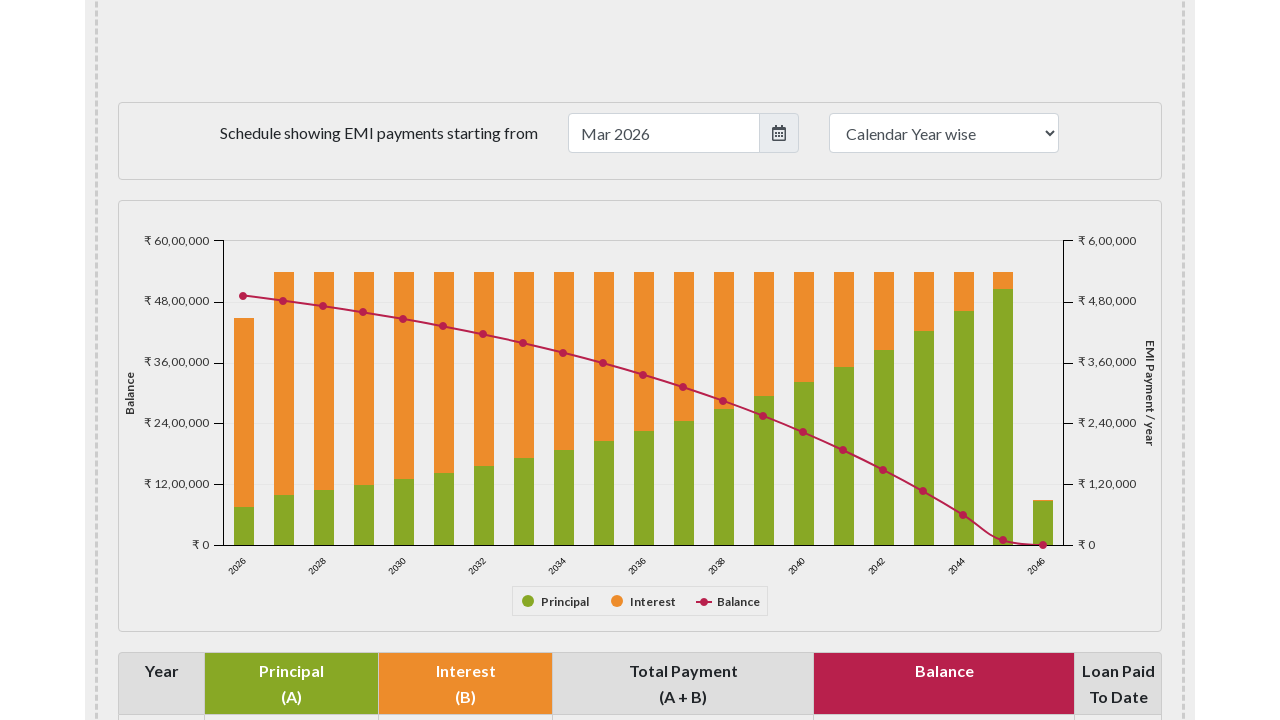